Navigates to a manufacturing company website and verifies that links are present on the page

Starting URL: http://www.jncmanufacturing.com/

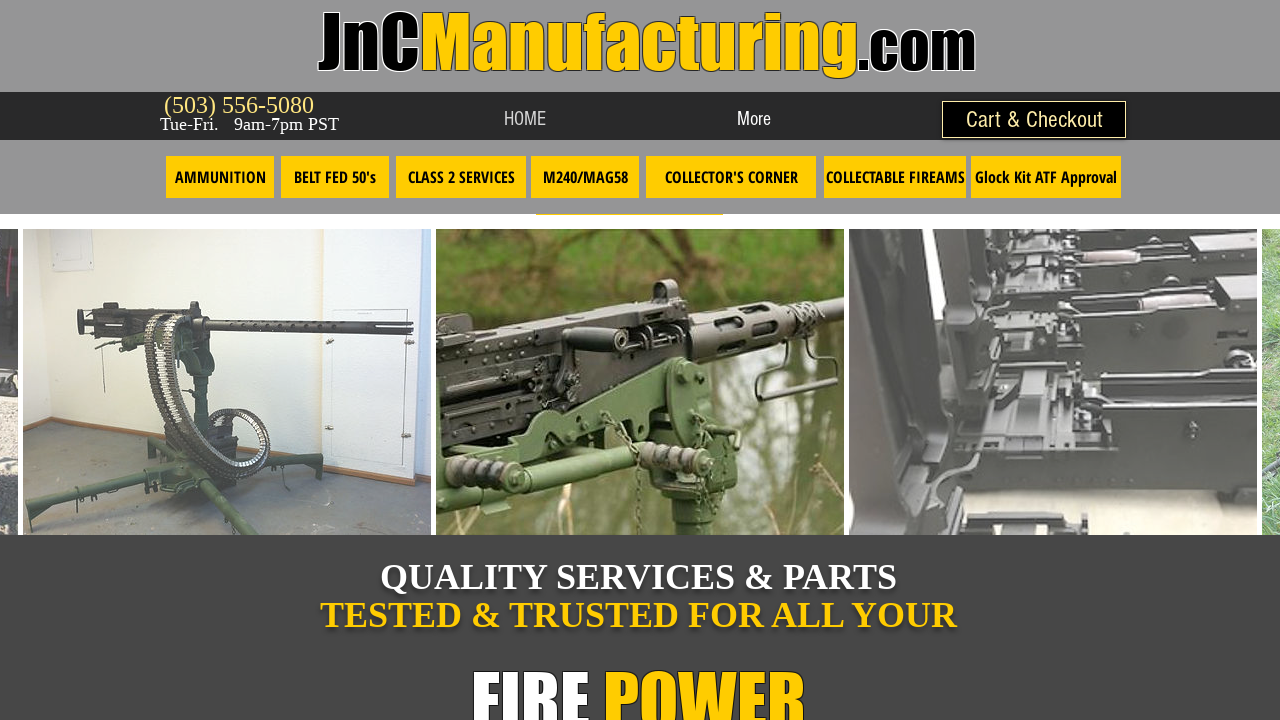

Waited for links to load on JNC Manufacturing website
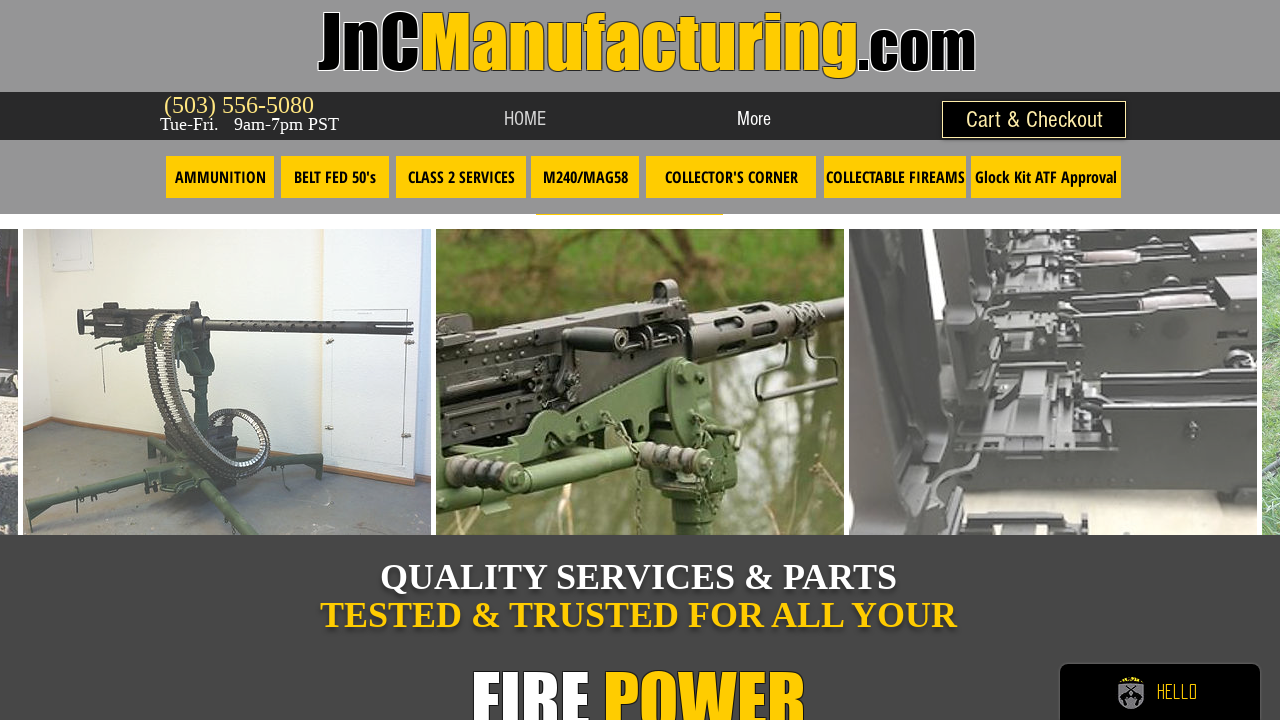

Located all anchor elements on the page
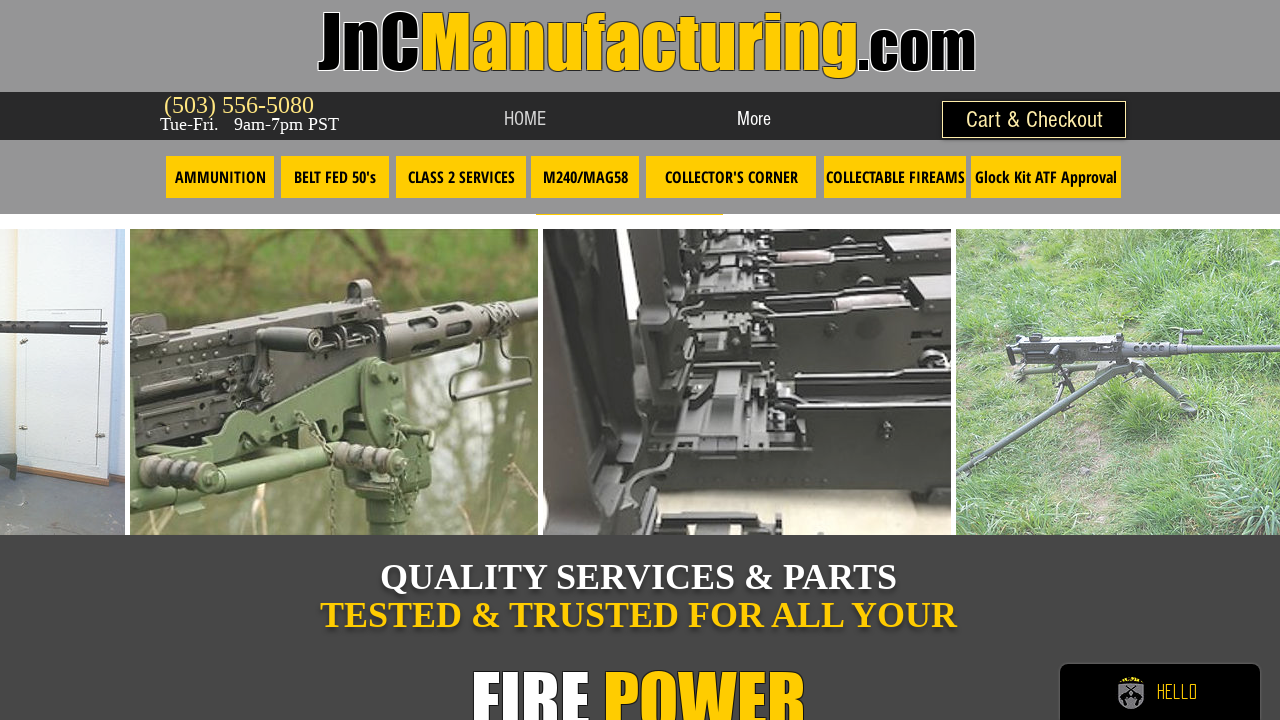

Verified that links are present on the page
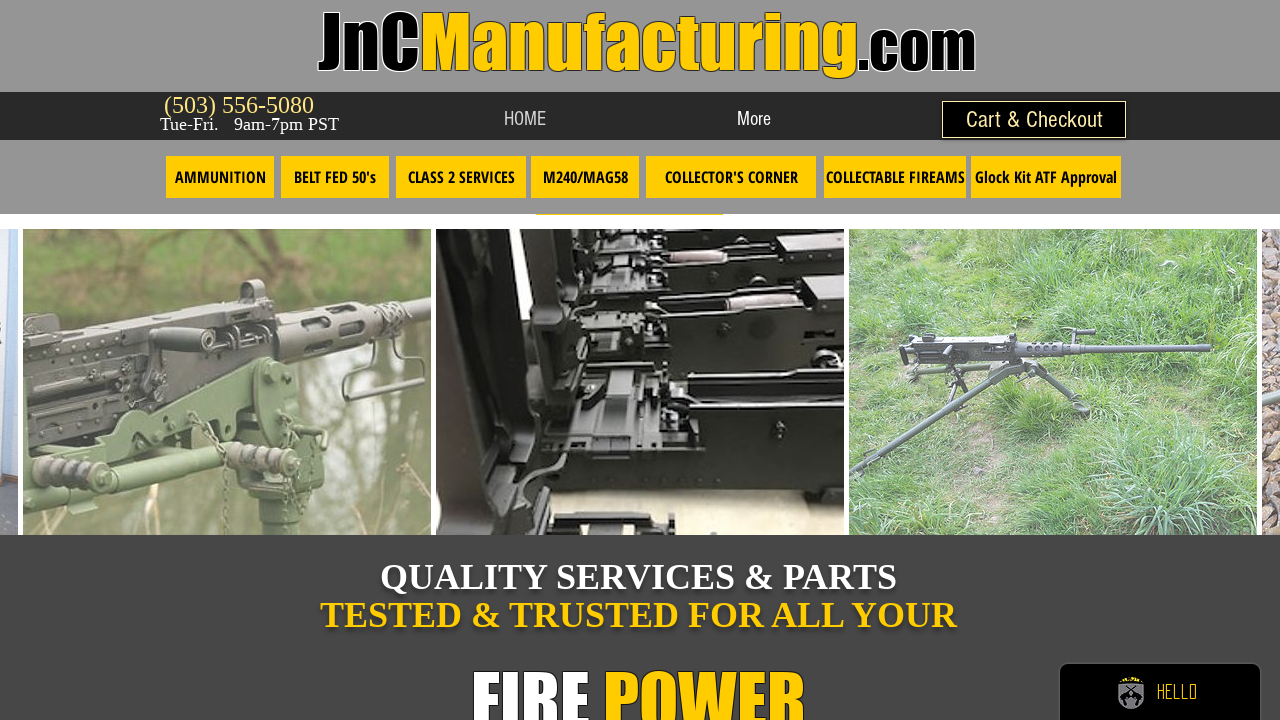

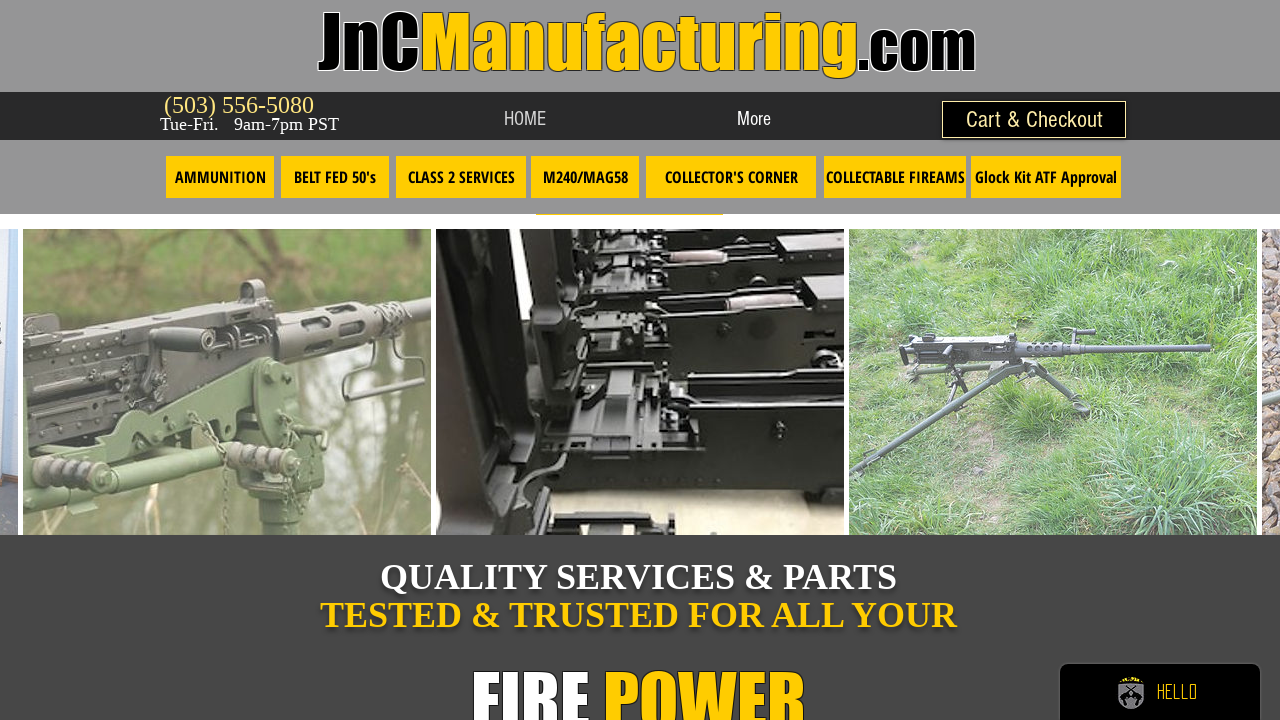